Navigates to a form page and verifies that input elements are present on the page

Starting URL: https://demoqa.com/text-box

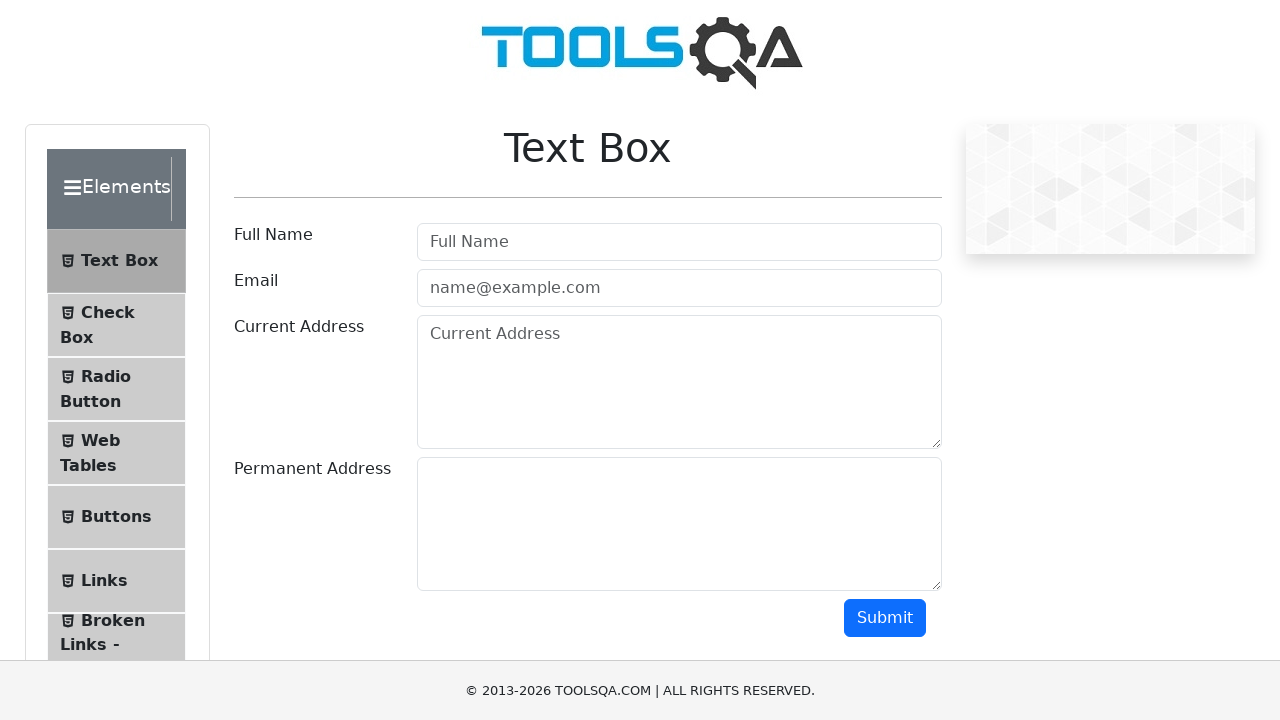

Navigated to DemoQA text box form page
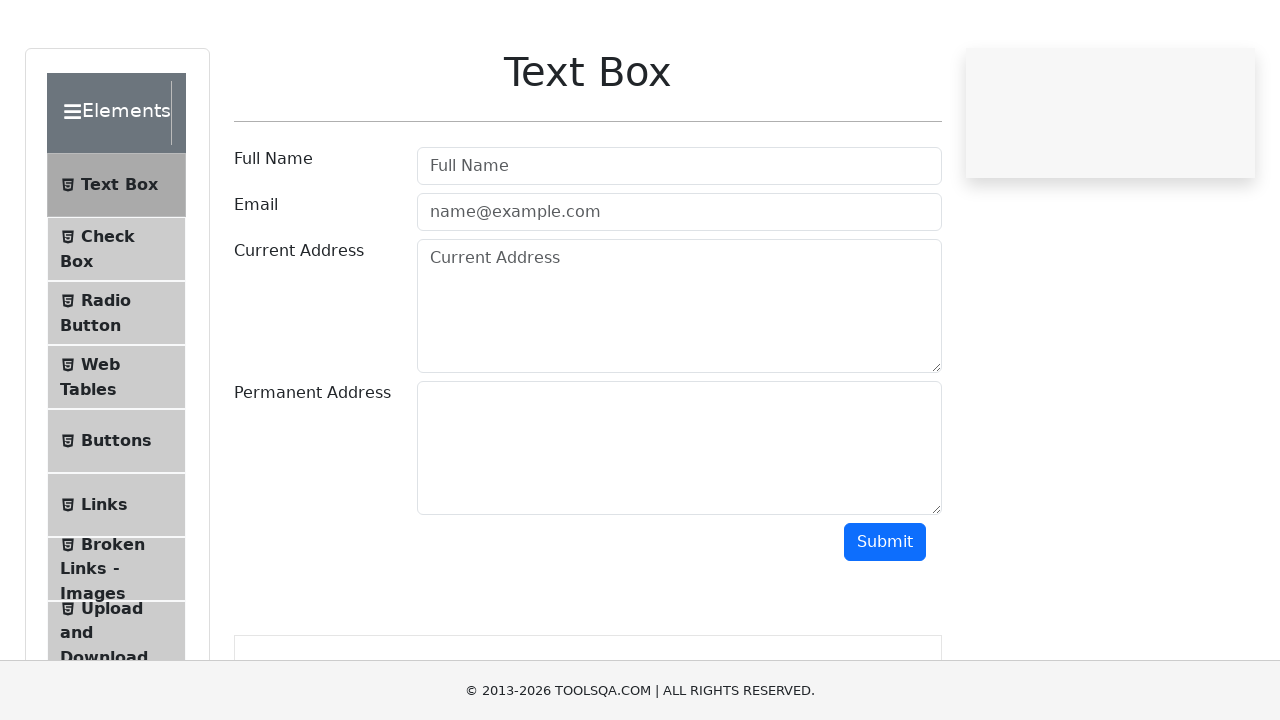

Input elements loaded on the form page
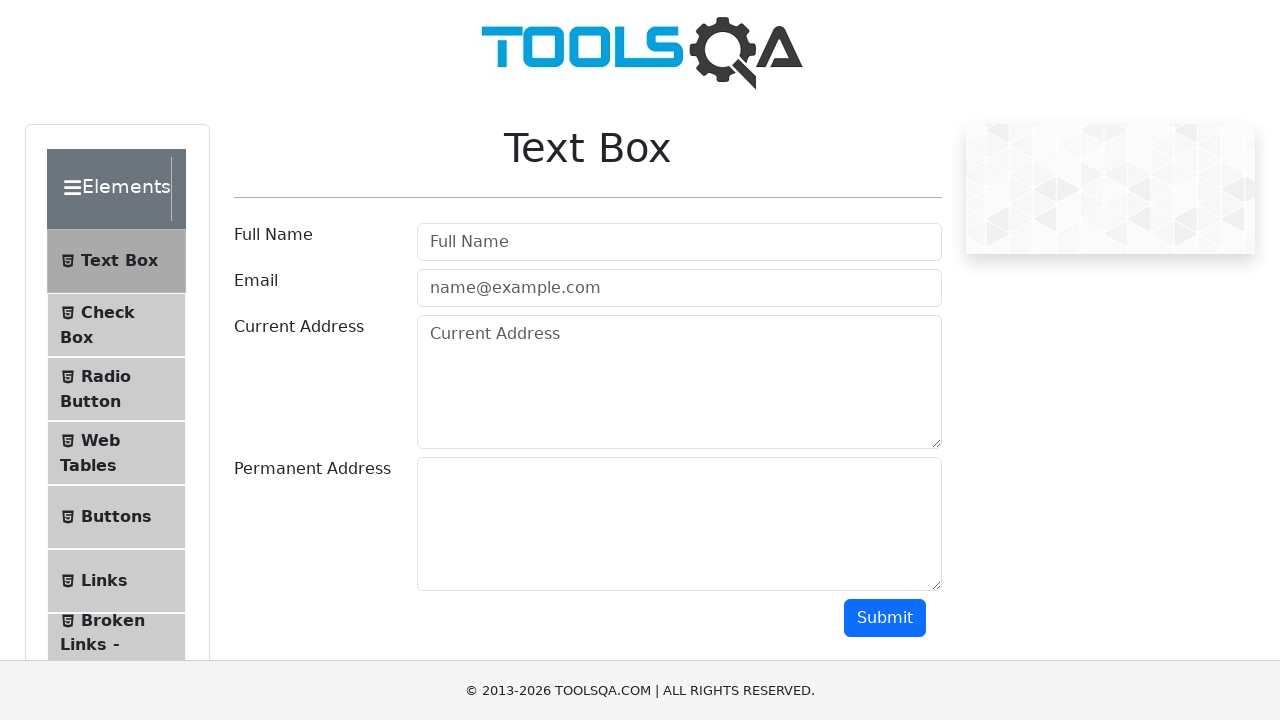

Located 2 input elements on the form
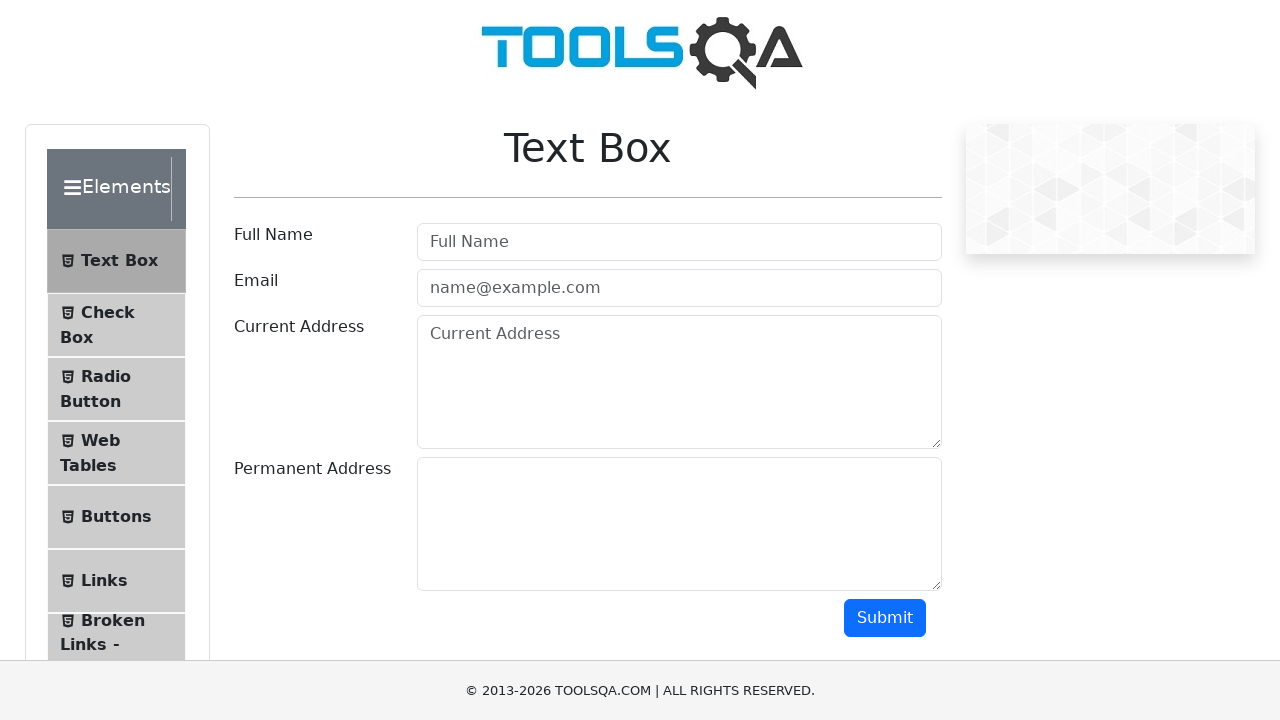

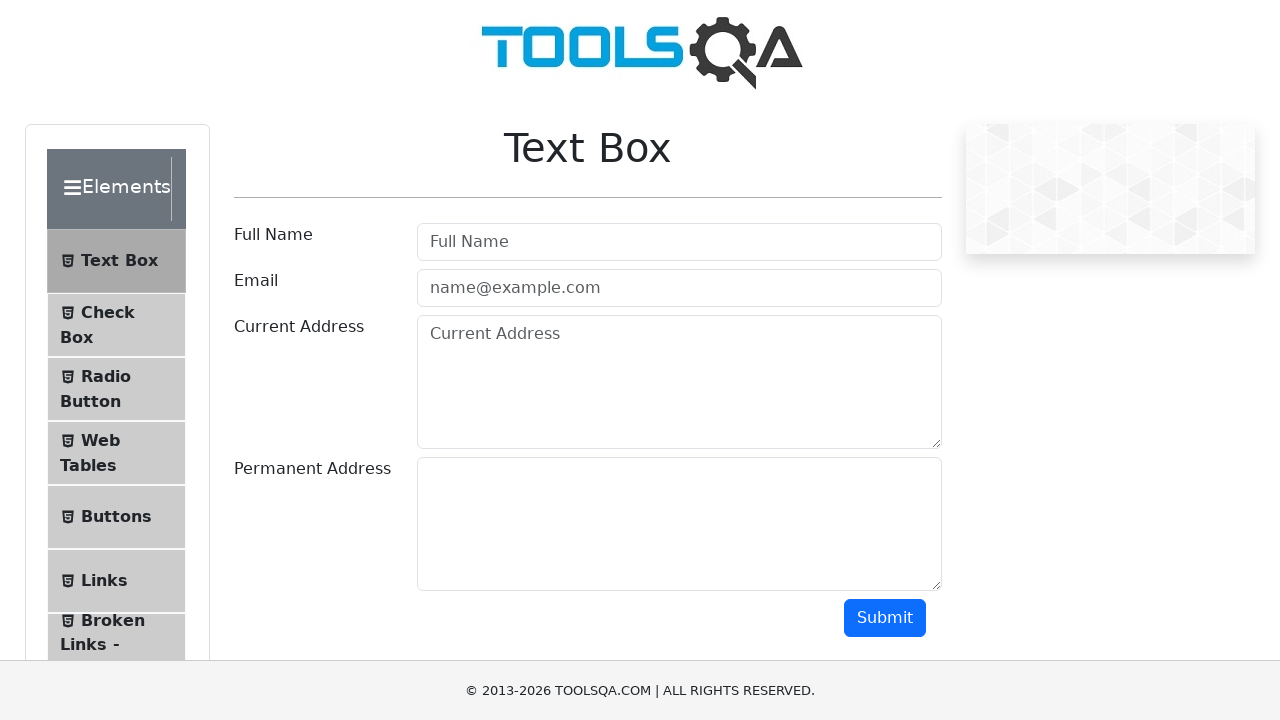